Tests the Python.org website search functionality by entering "pycon" in the search box and submitting the search, then verifying that results are found.

Starting URL: http://www.python.org

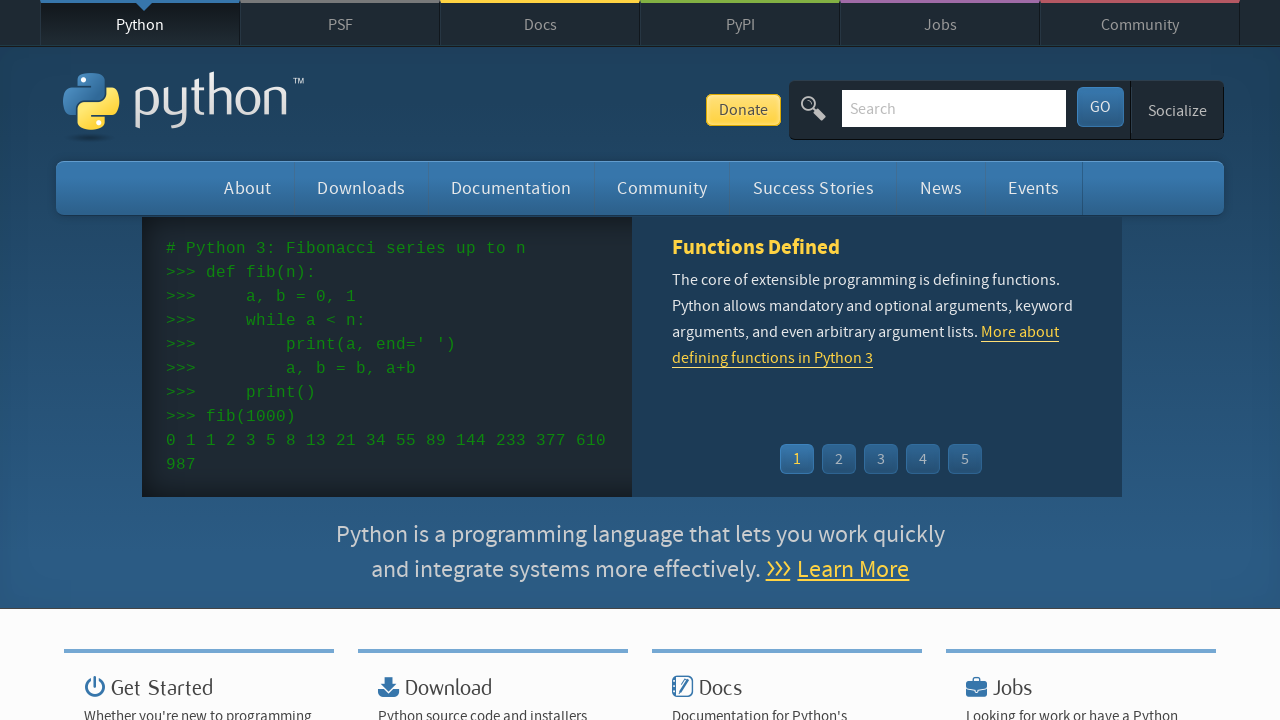

Verified page title contains 'Python'
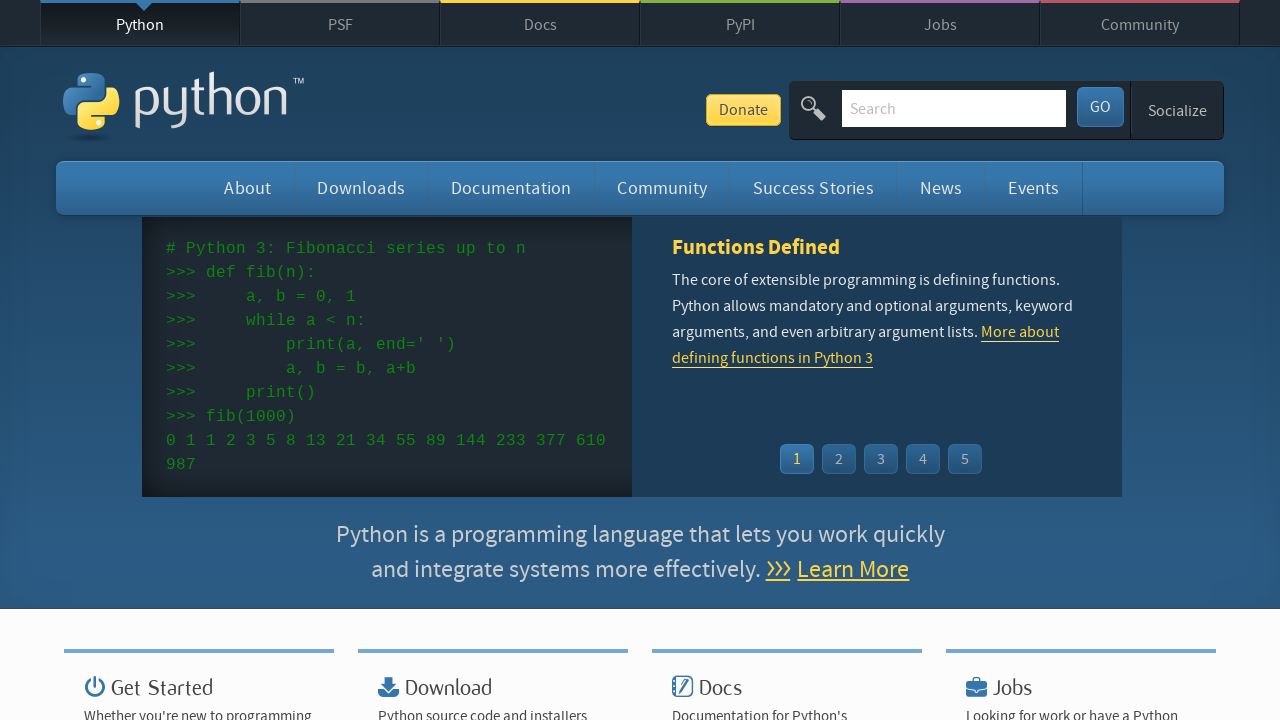

Cleared search box on input[name='q']
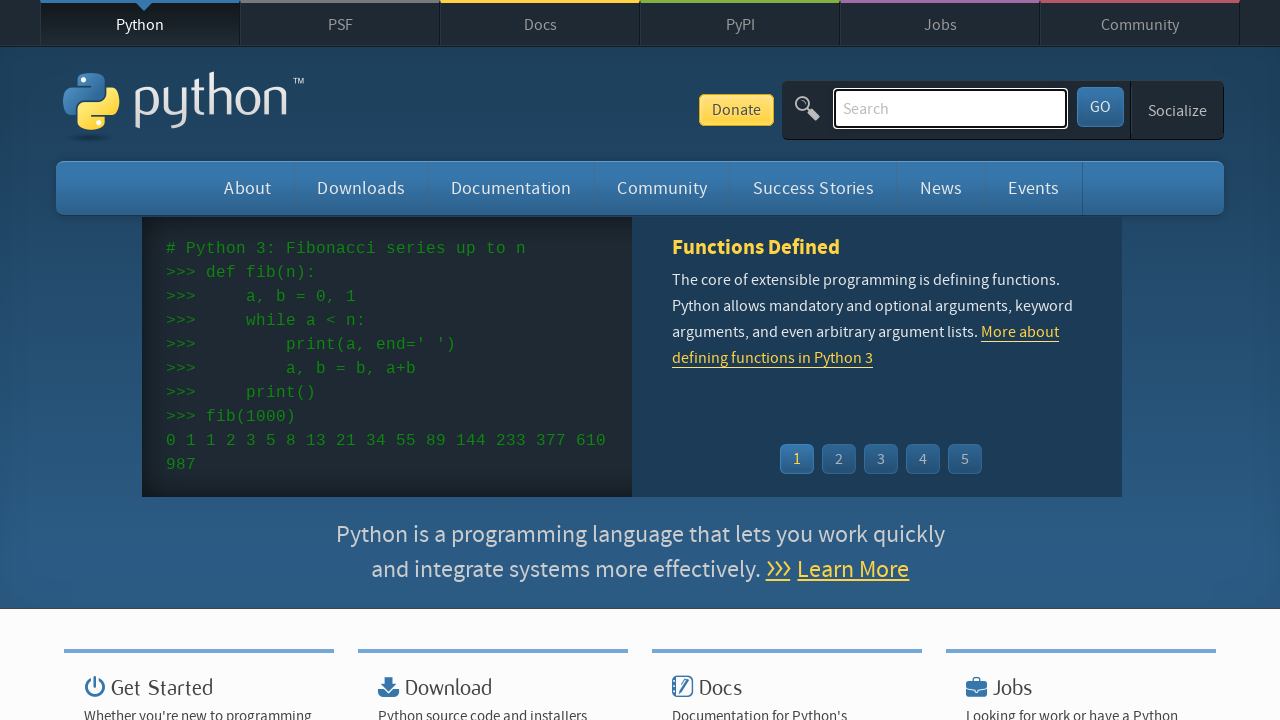

Filled search box with 'pycon' on input[name='q']
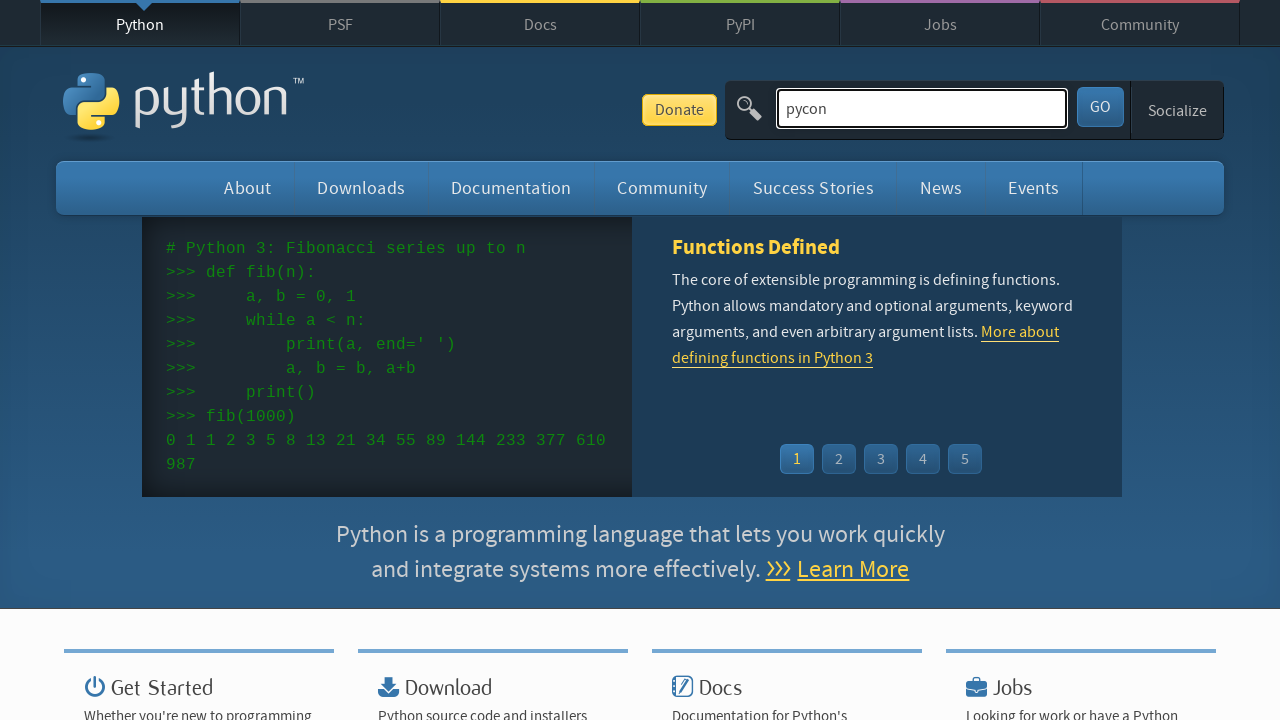

Pressed Enter to submit search for 'pycon' on input[name='q']
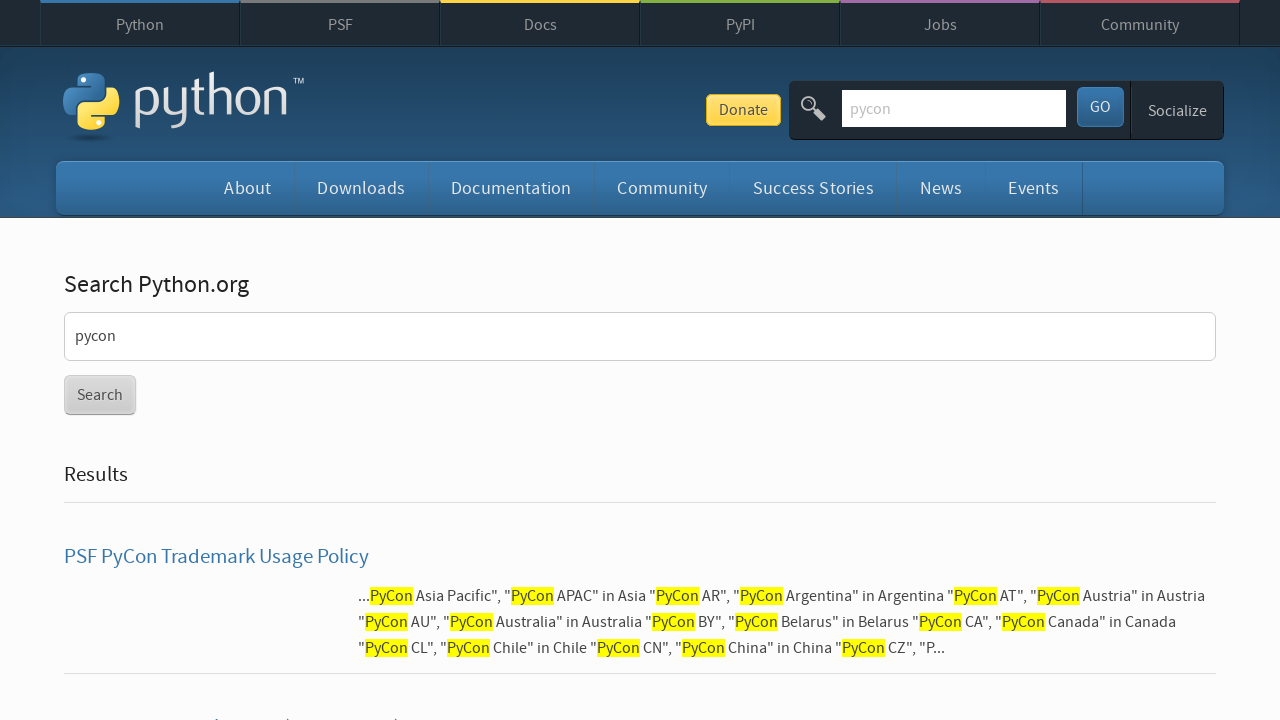

Search results page loaded
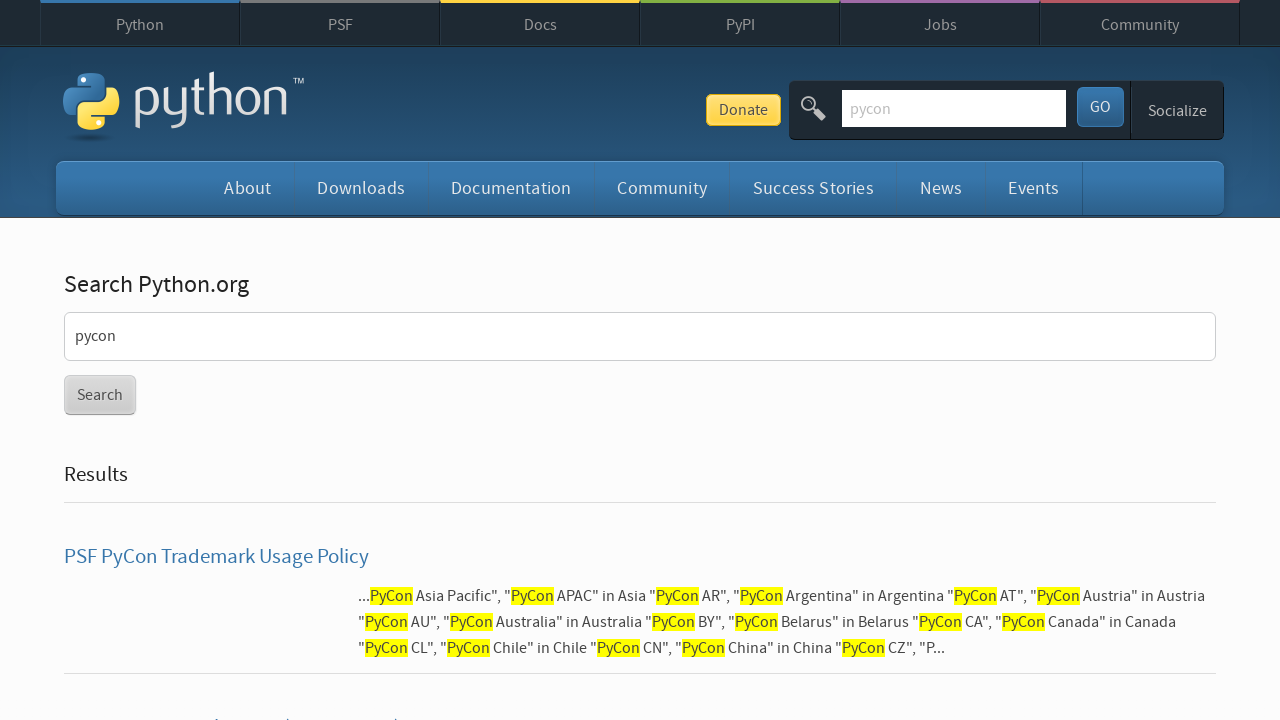

Verified search results are present (no 'No results found' message)
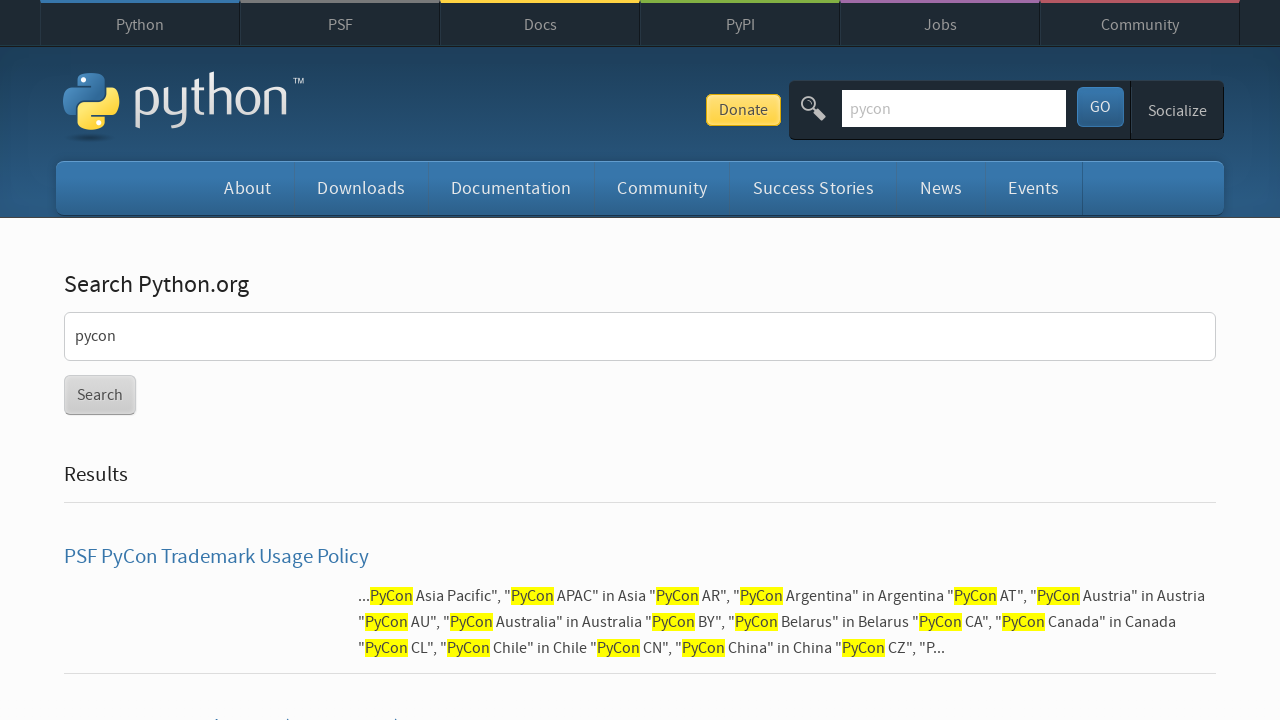

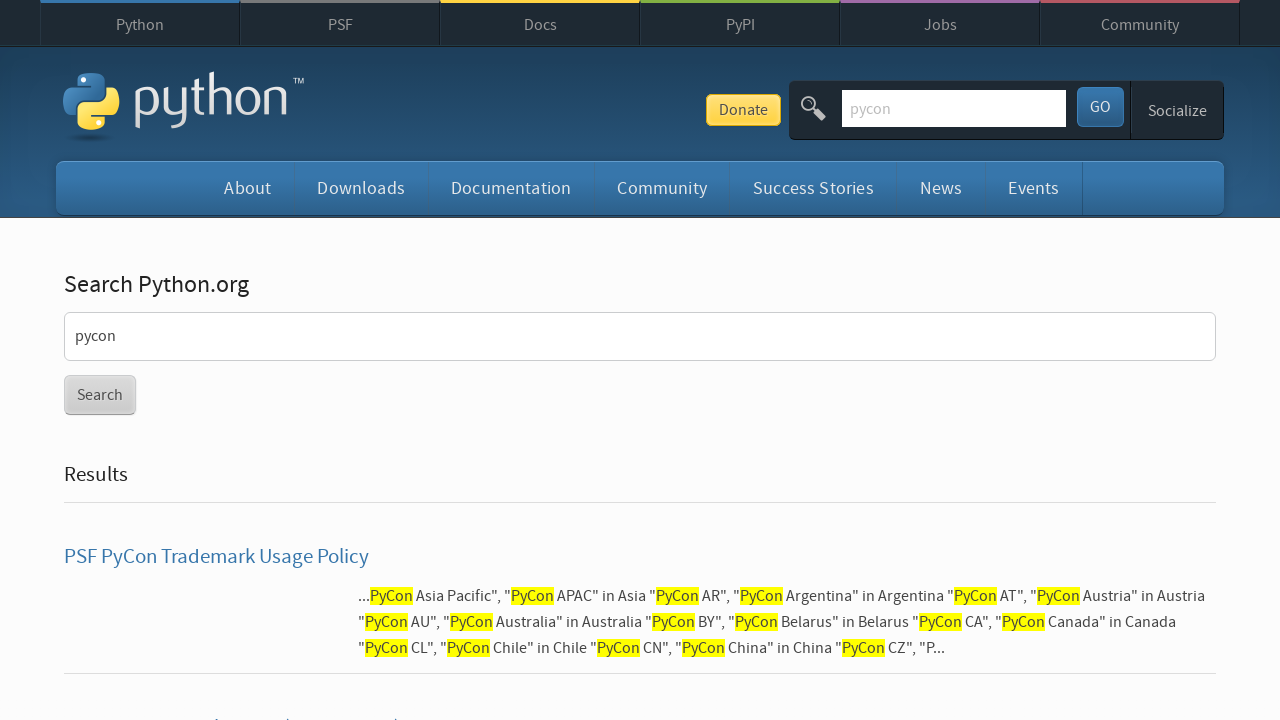